Tests the add/remove elements functionality by clicking the "Add Element" button multiple times to create delete buttons

Starting URL: http://the-internet.herokuapp.com/add_remove_elements/

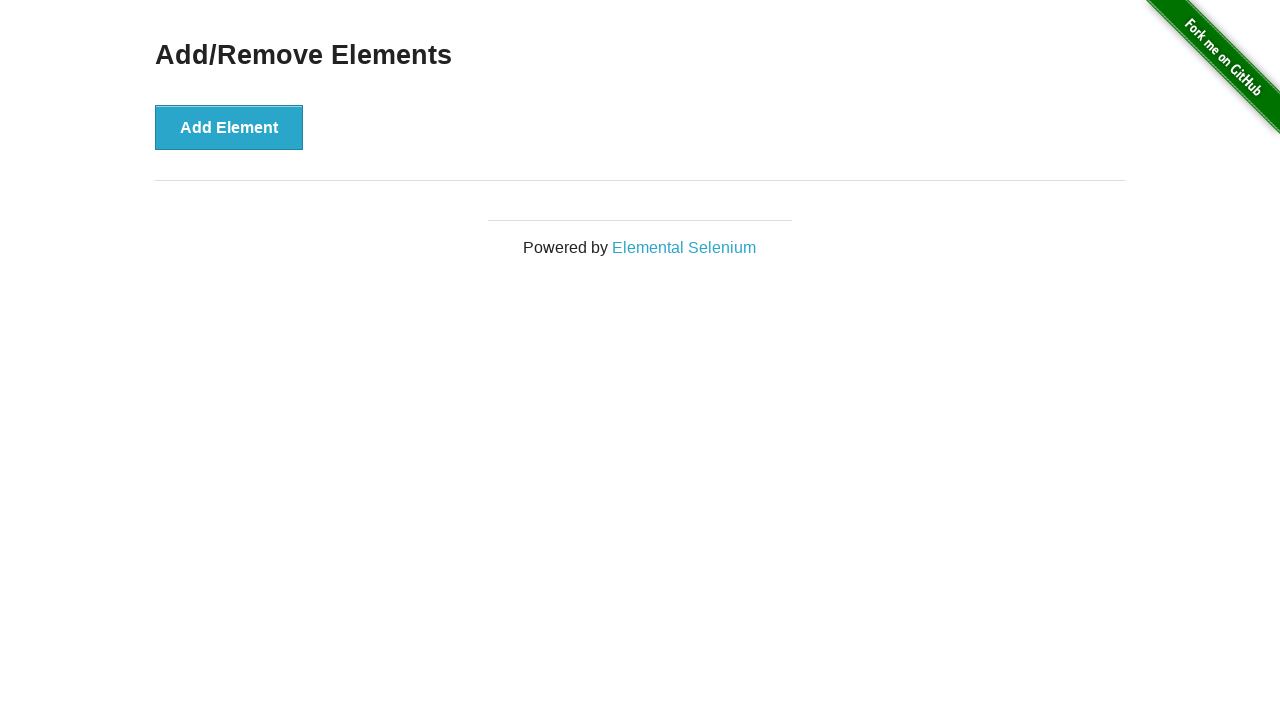

Navigated to add/remove elements page
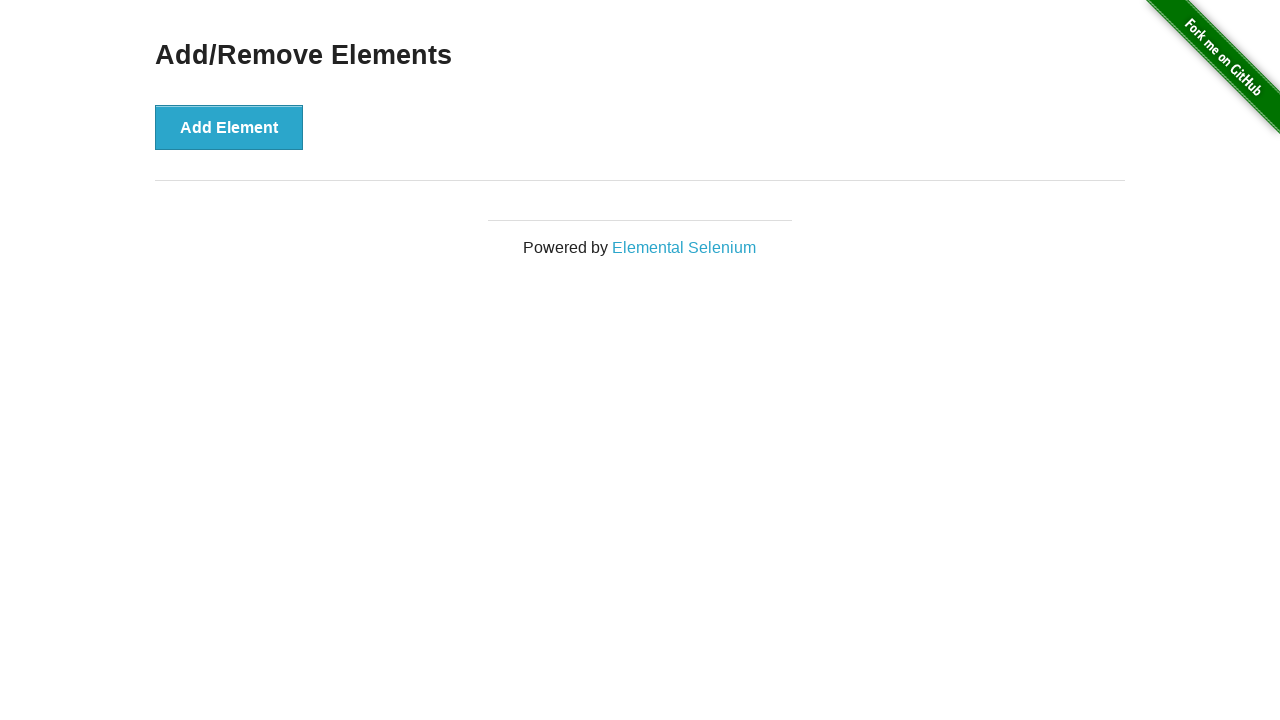

Clicked 'Add Element' button (iteration 1/20) at (229, 127) on xpath=//*[.='Add Element']
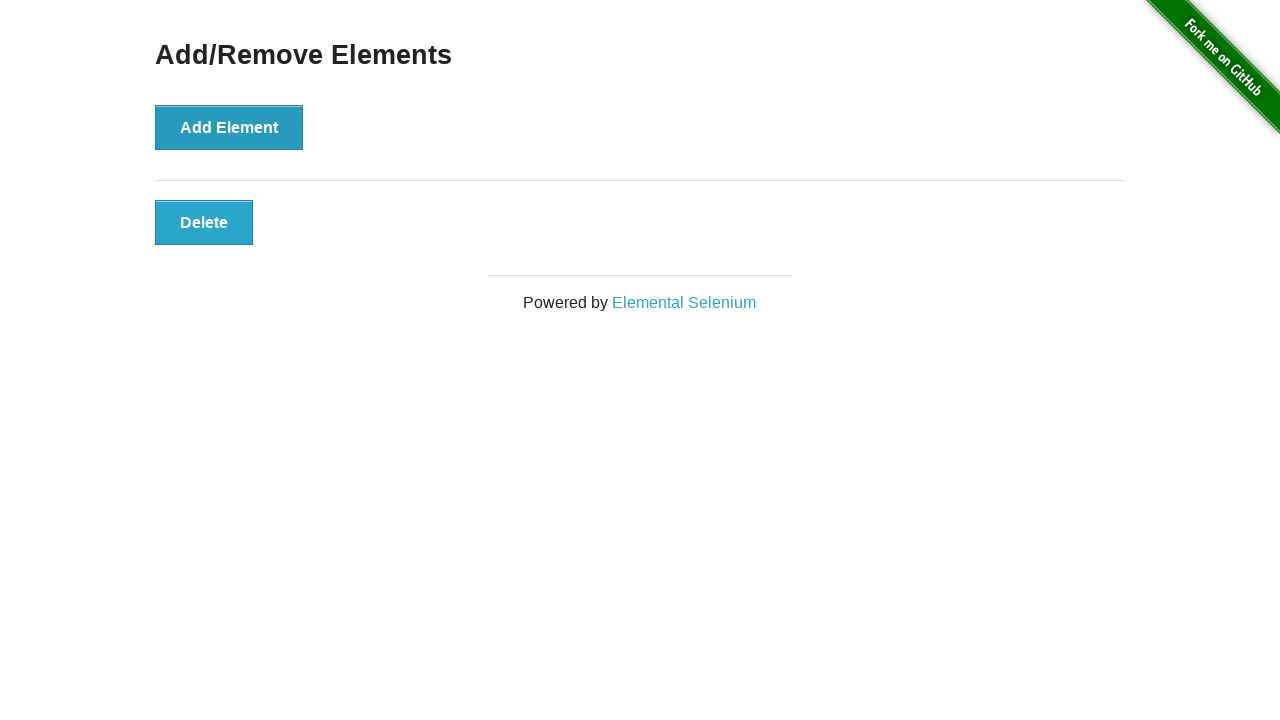

Clicked 'Add Element' button (iteration 2/20) at (229, 127) on xpath=//*[.='Add Element']
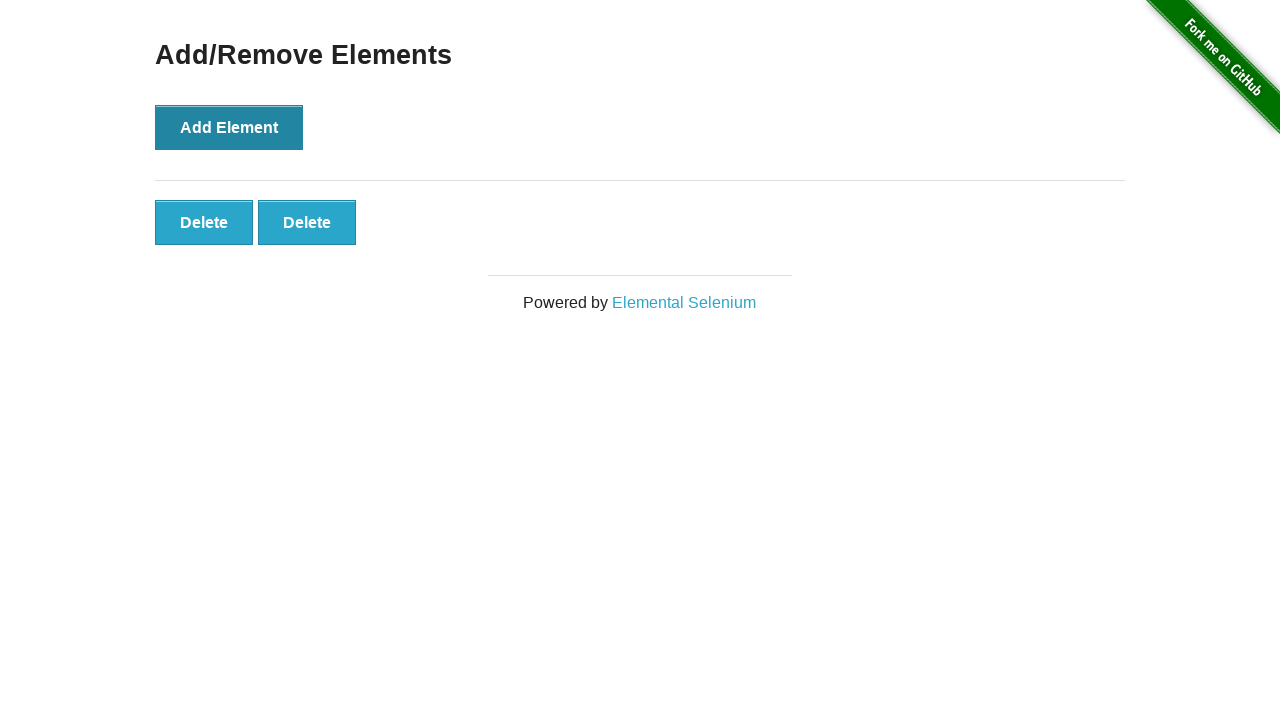

Clicked 'Add Element' button (iteration 3/20) at (229, 127) on xpath=//*[.='Add Element']
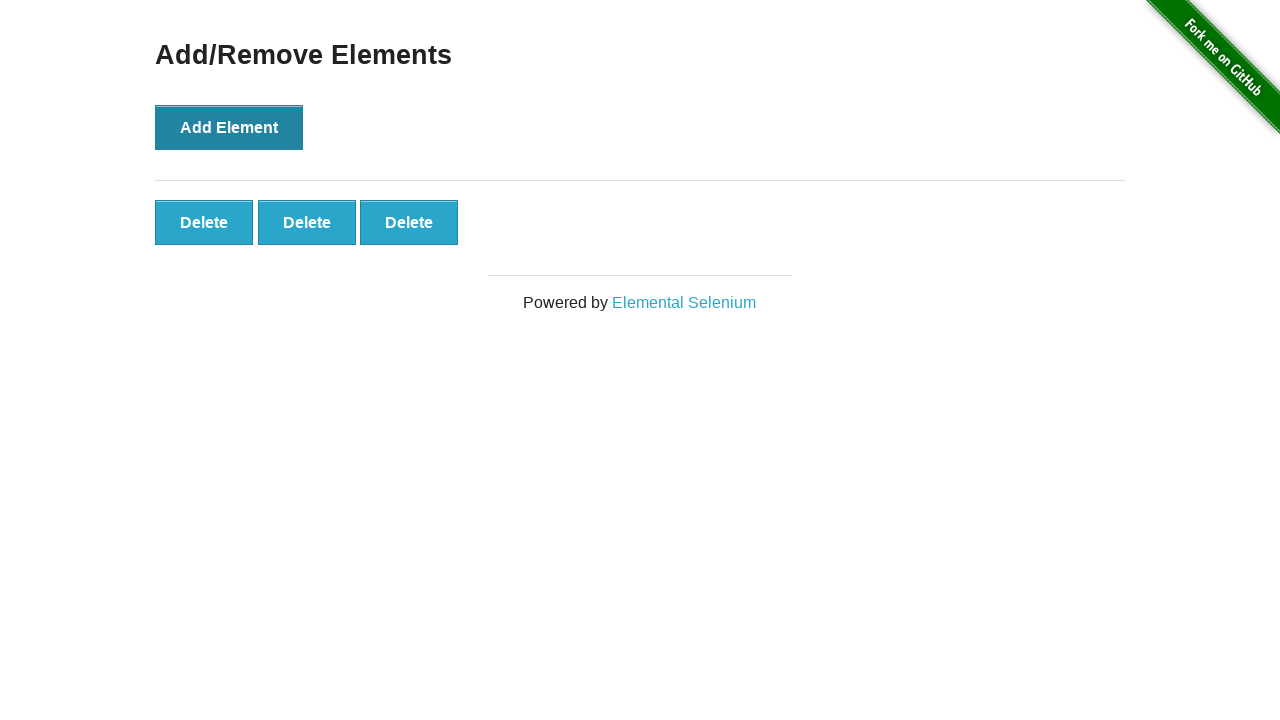

Clicked 'Add Element' button (iteration 4/20) at (229, 127) on xpath=//*[.='Add Element']
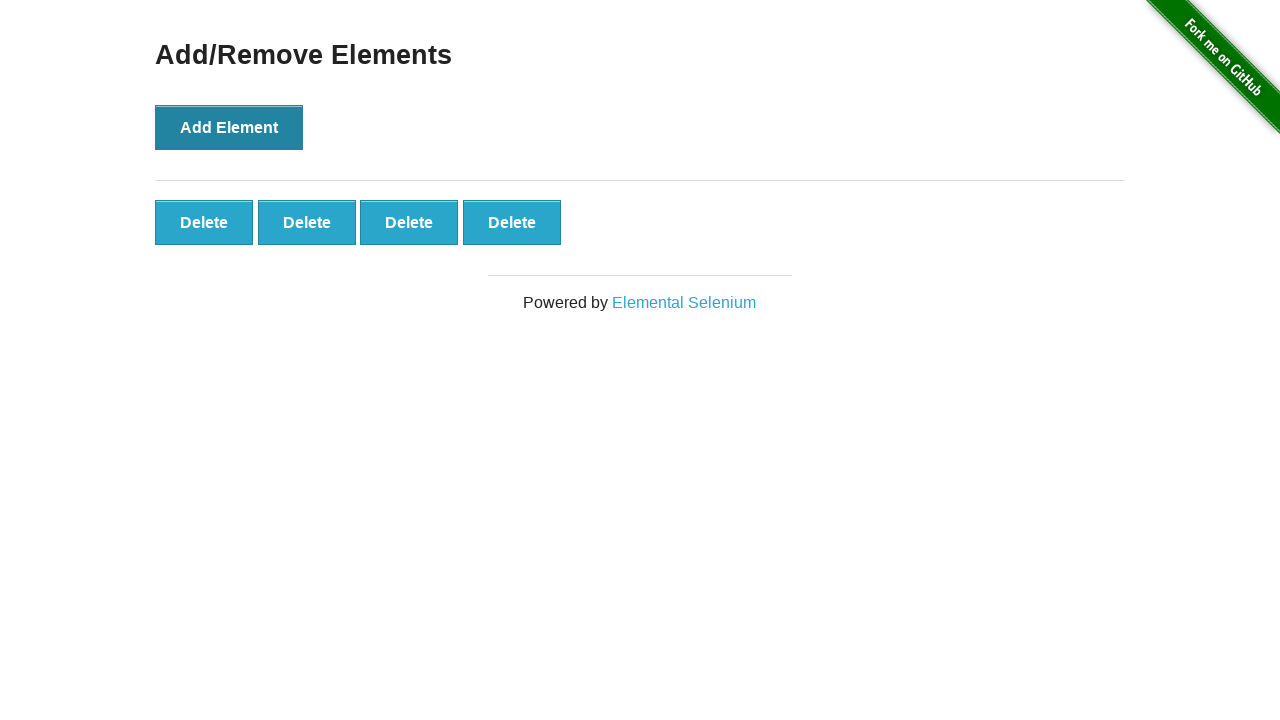

Clicked 'Add Element' button (iteration 5/20) at (229, 127) on xpath=//*[.='Add Element']
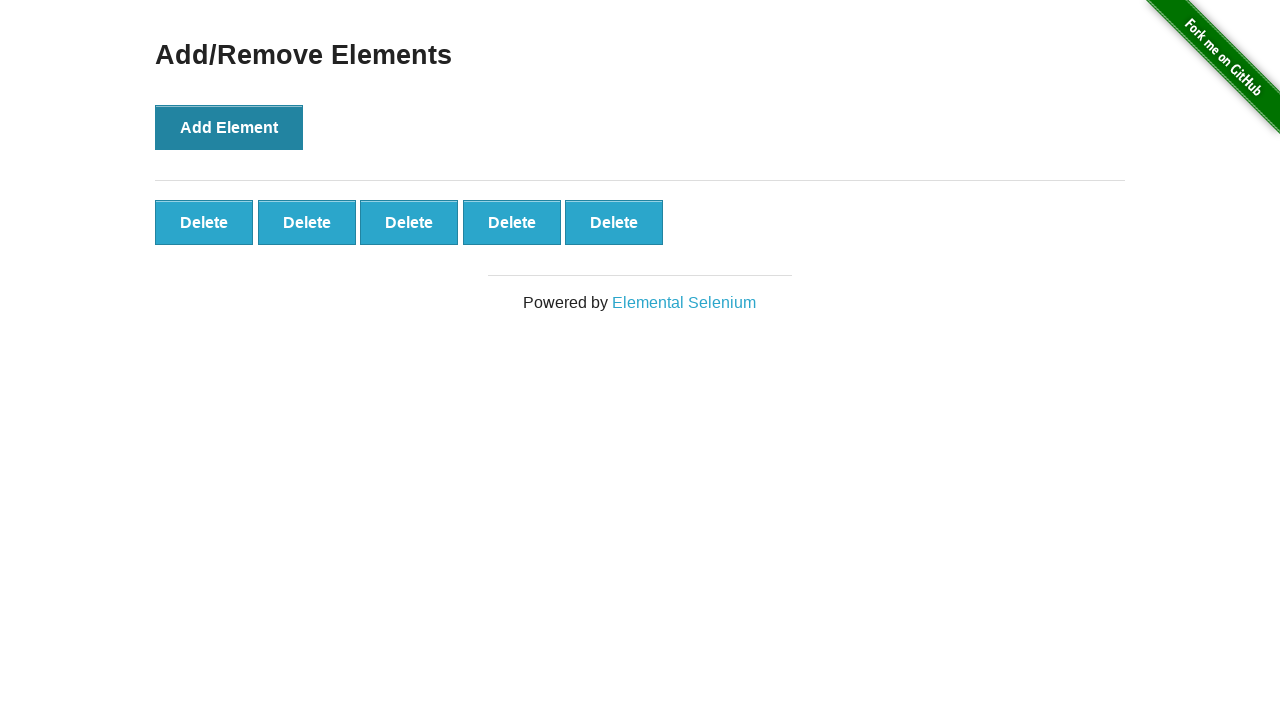

Clicked 'Add Element' button (iteration 6/20) at (229, 127) on xpath=//*[.='Add Element']
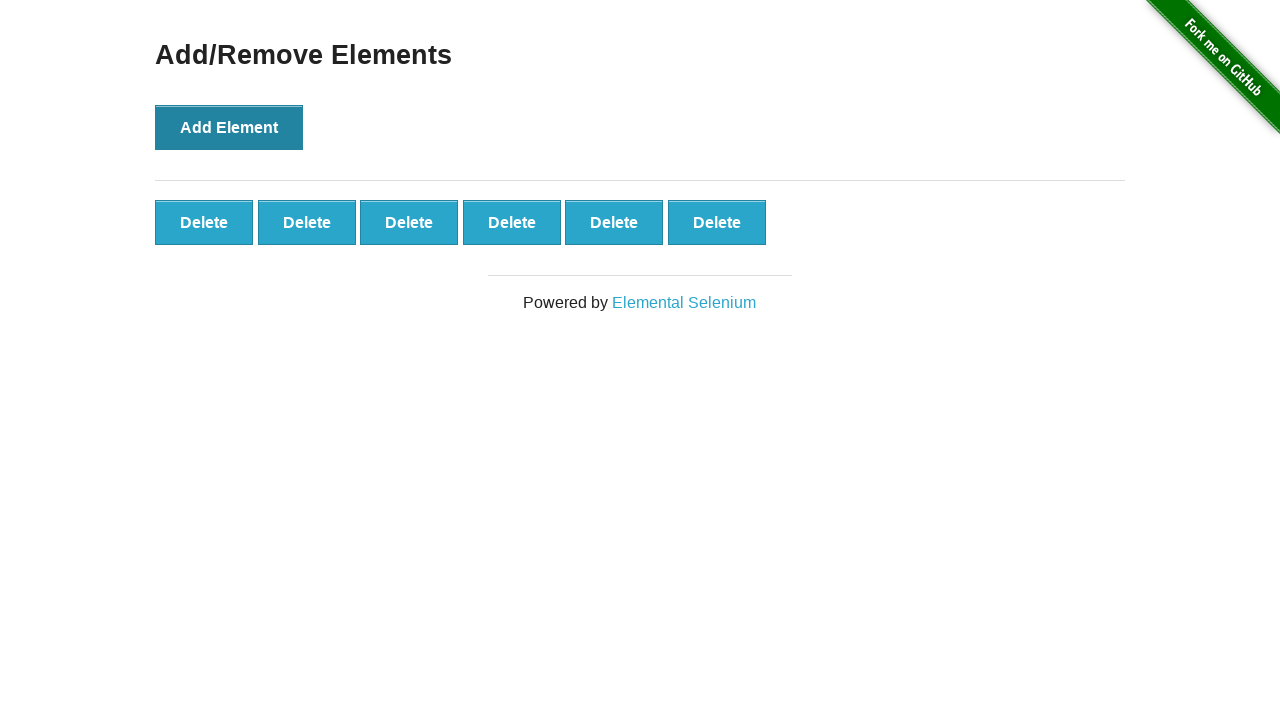

Clicked 'Add Element' button (iteration 7/20) at (229, 127) on xpath=//*[.='Add Element']
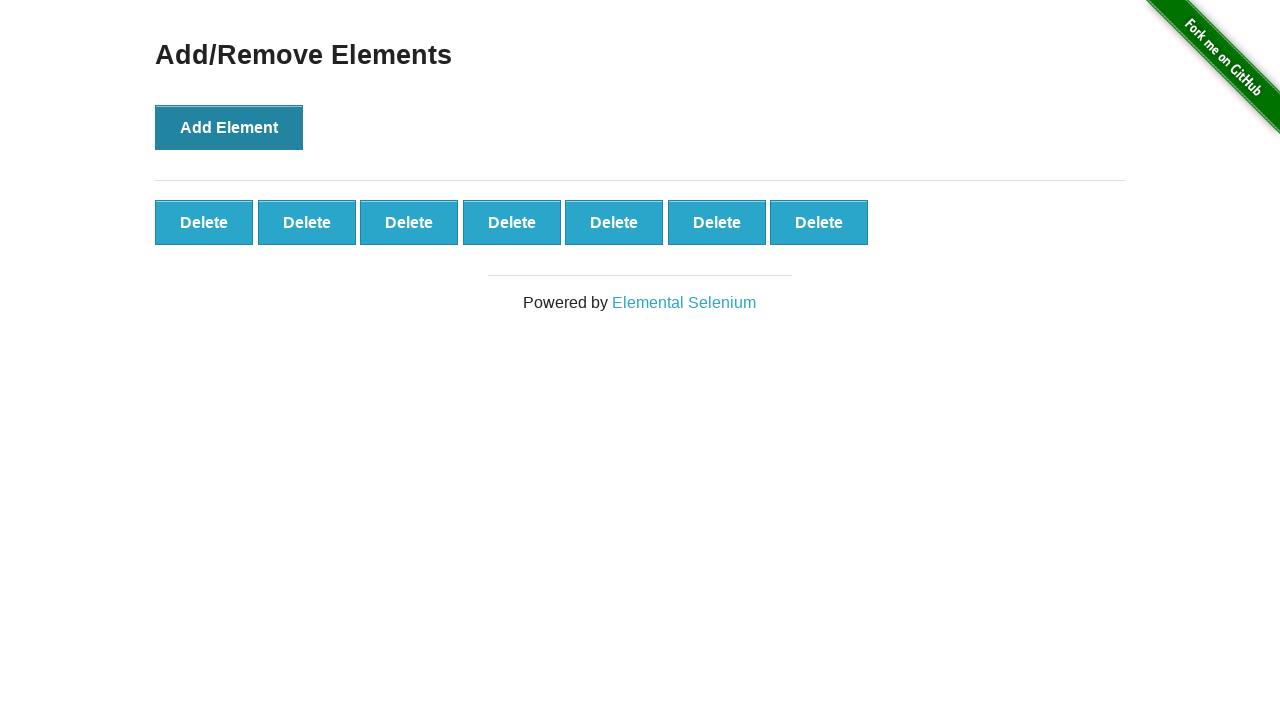

Clicked 'Add Element' button (iteration 8/20) at (229, 127) on xpath=//*[.='Add Element']
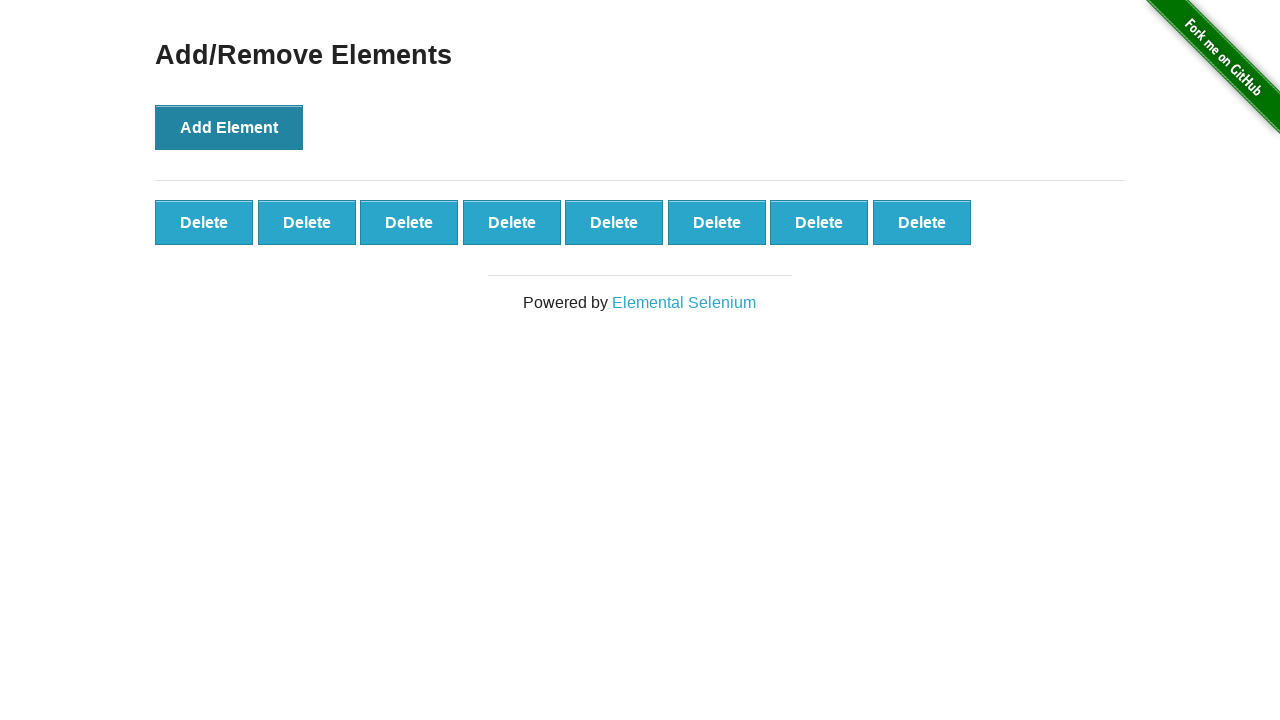

Clicked 'Add Element' button (iteration 9/20) at (229, 127) on xpath=//*[.='Add Element']
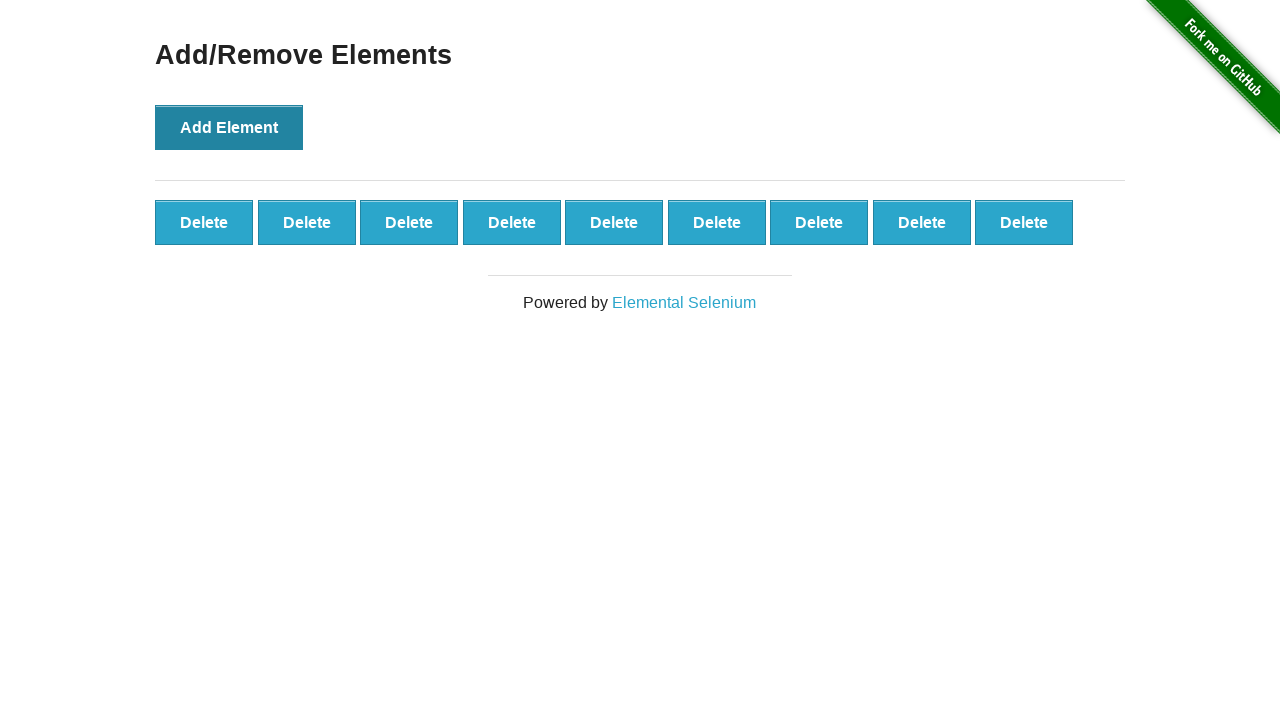

Clicked 'Add Element' button (iteration 10/20) at (229, 127) on xpath=//*[.='Add Element']
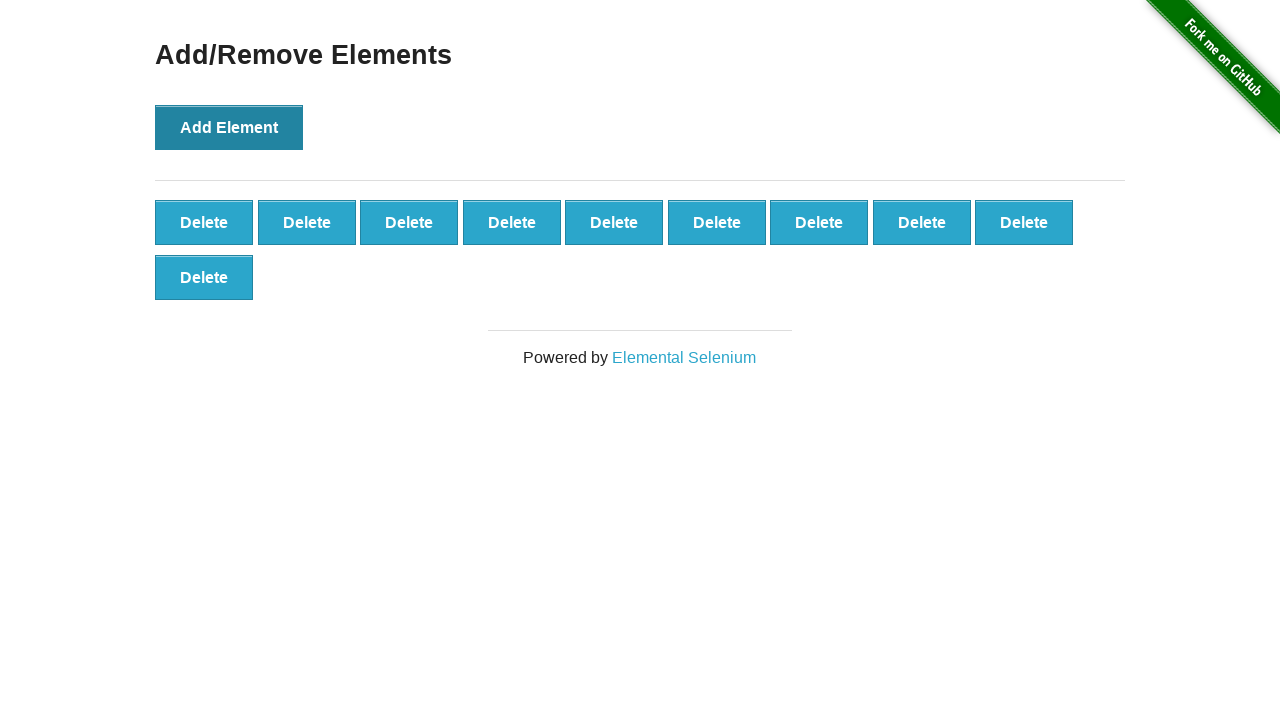

Clicked 'Add Element' button (iteration 11/20) at (229, 127) on xpath=//*[.='Add Element']
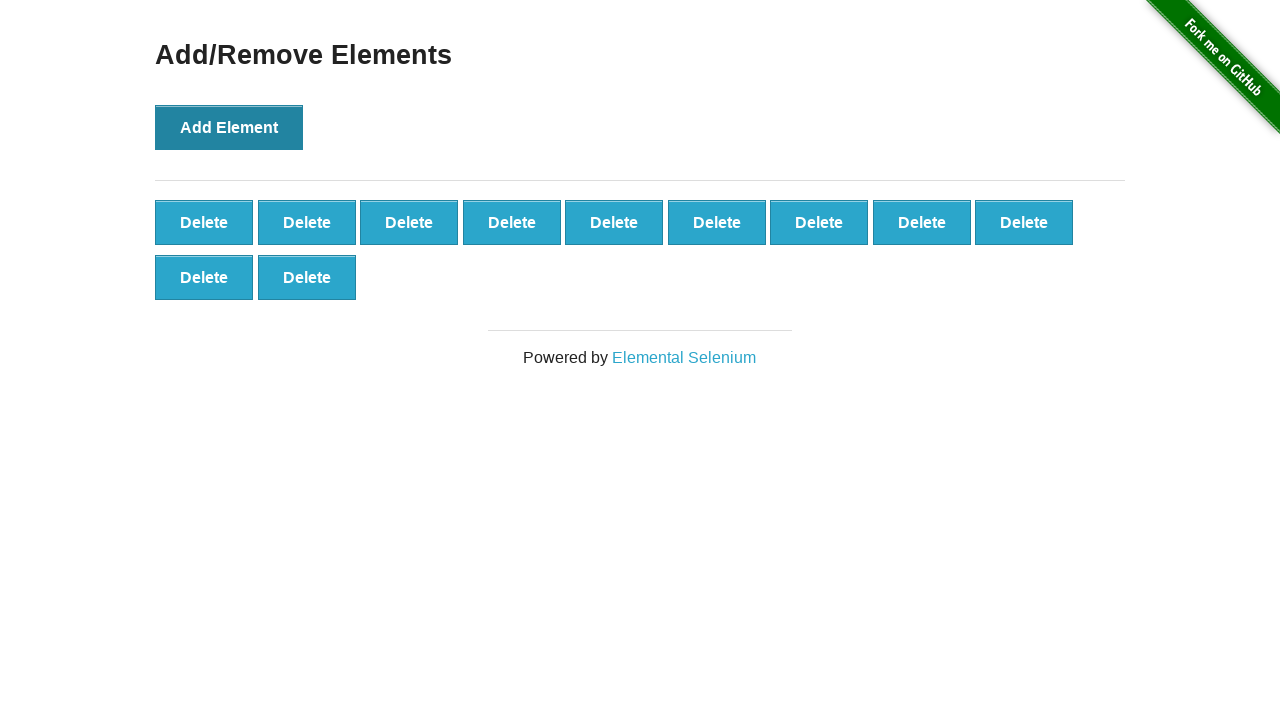

Clicked 'Add Element' button (iteration 12/20) at (229, 127) on xpath=//*[.='Add Element']
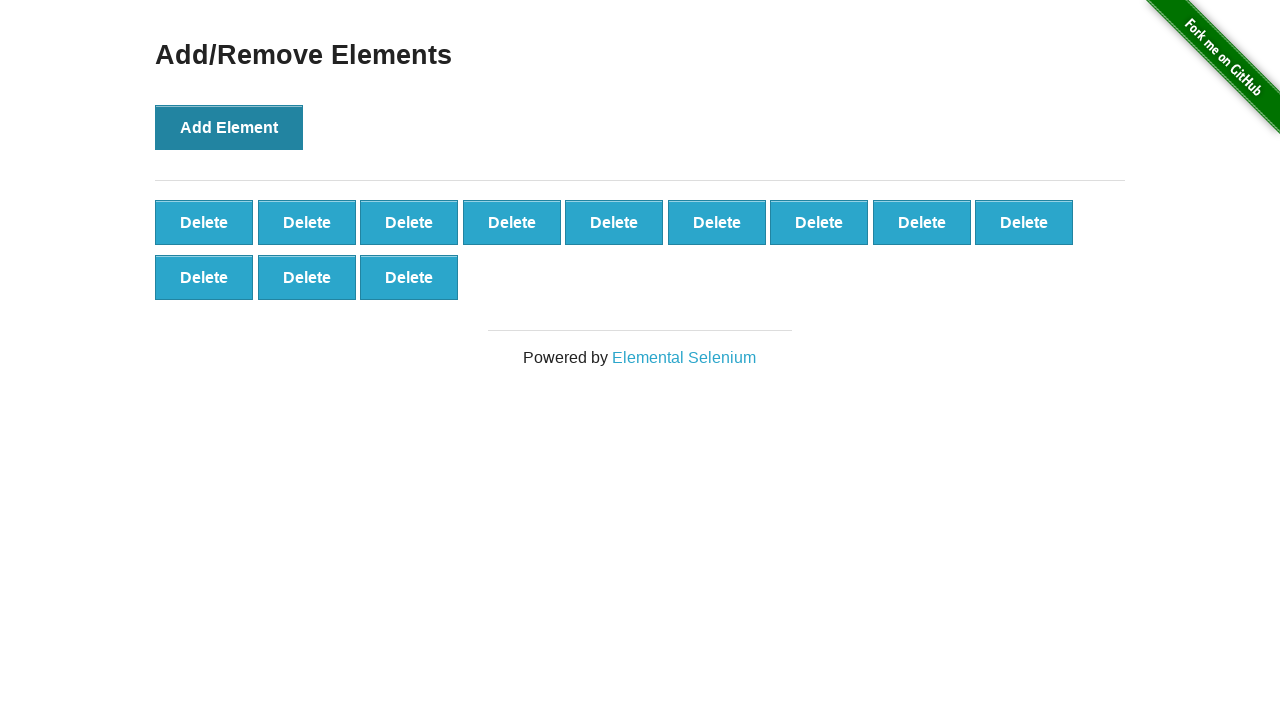

Clicked 'Add Element' button (iteration 13/20) at (229, 127) on xpath=//*[.='Add Element']
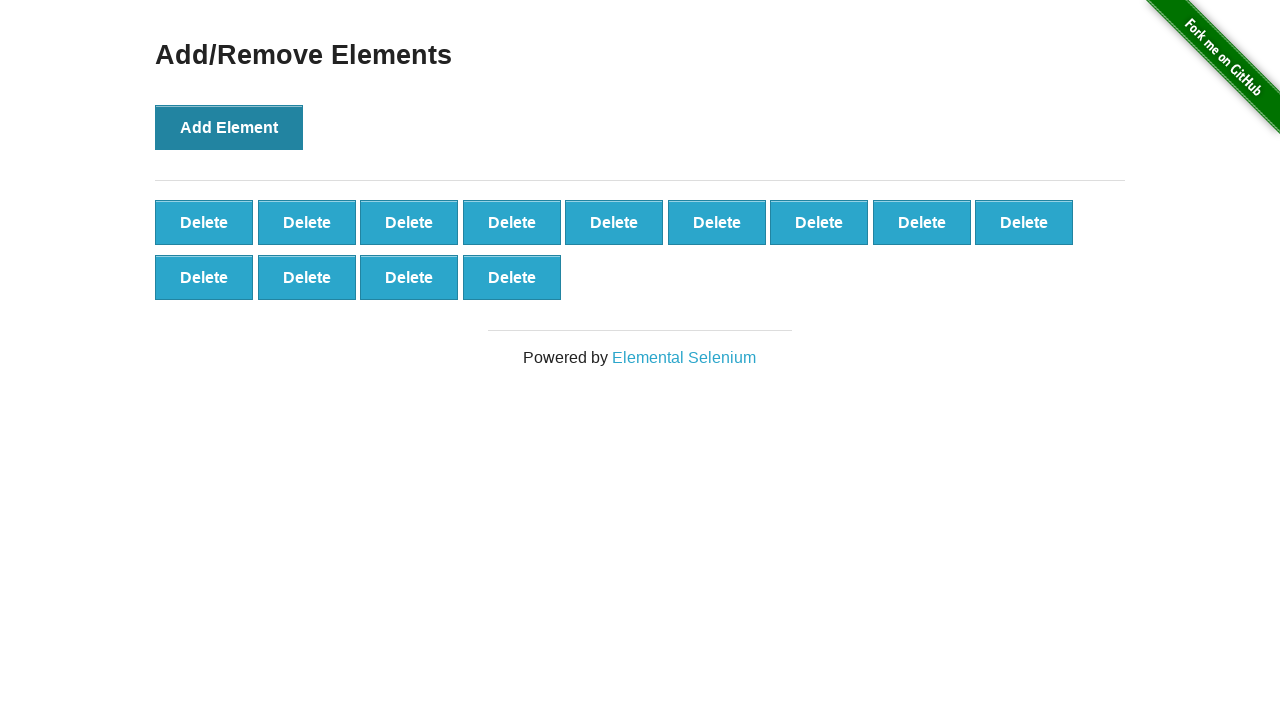

Clicked 'Add Element' button (iteration 14/20) at (229, 127) on xpath=//*[.='Add Element']
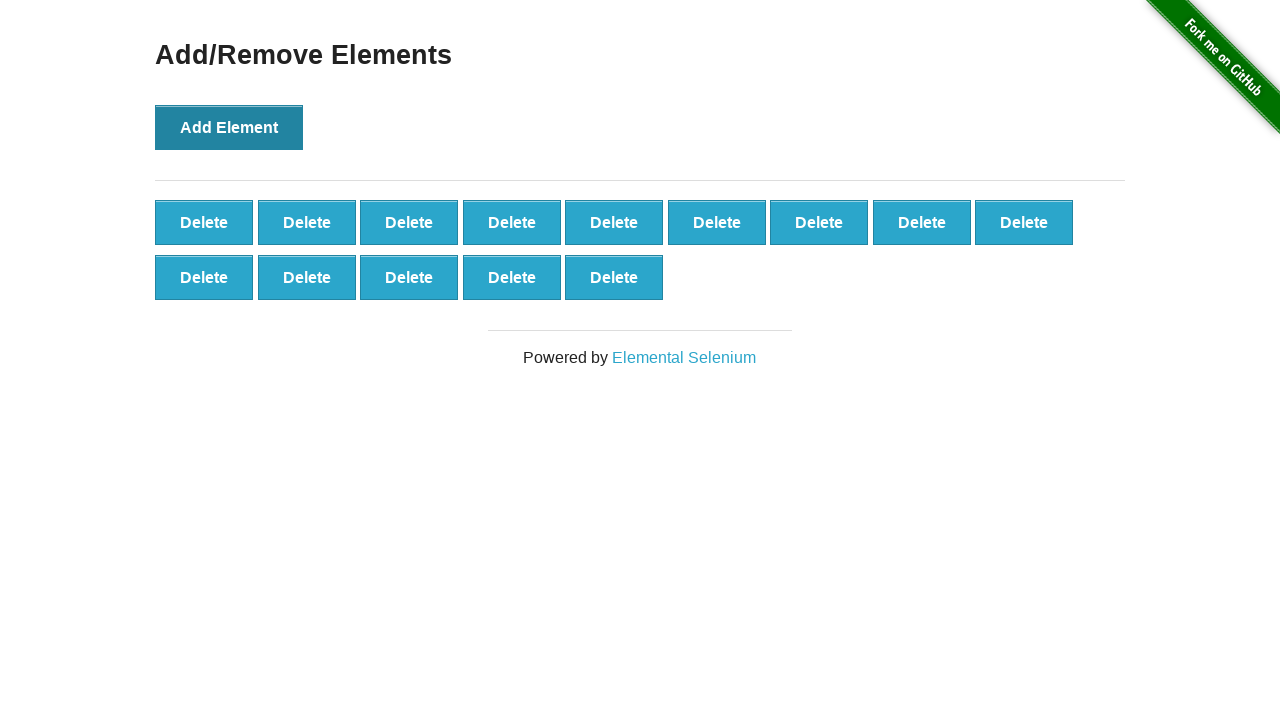

Clicked 'Add Element' button (iteration 15/20) at (229, 127) on xpath=//*[.='Add Element']
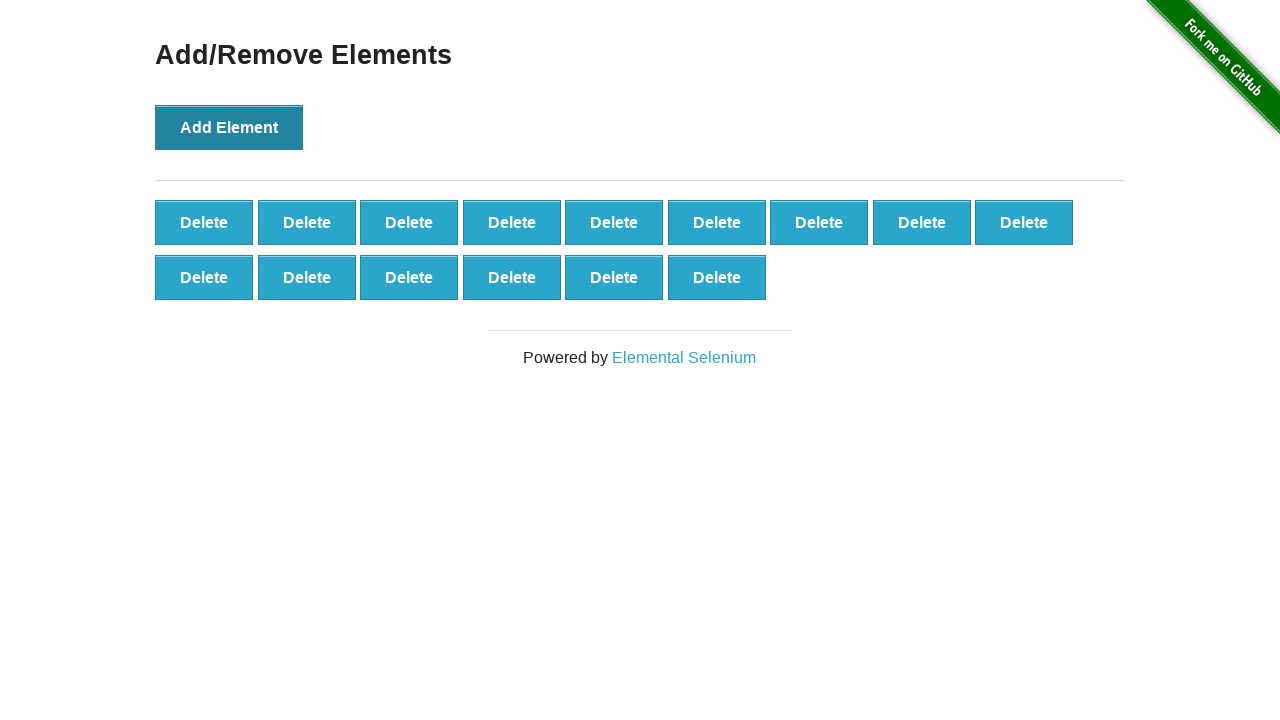

Clicked 'Add Element' button (iteration 16/20) at (229, 127) on xpath=//*[.='Add Element']
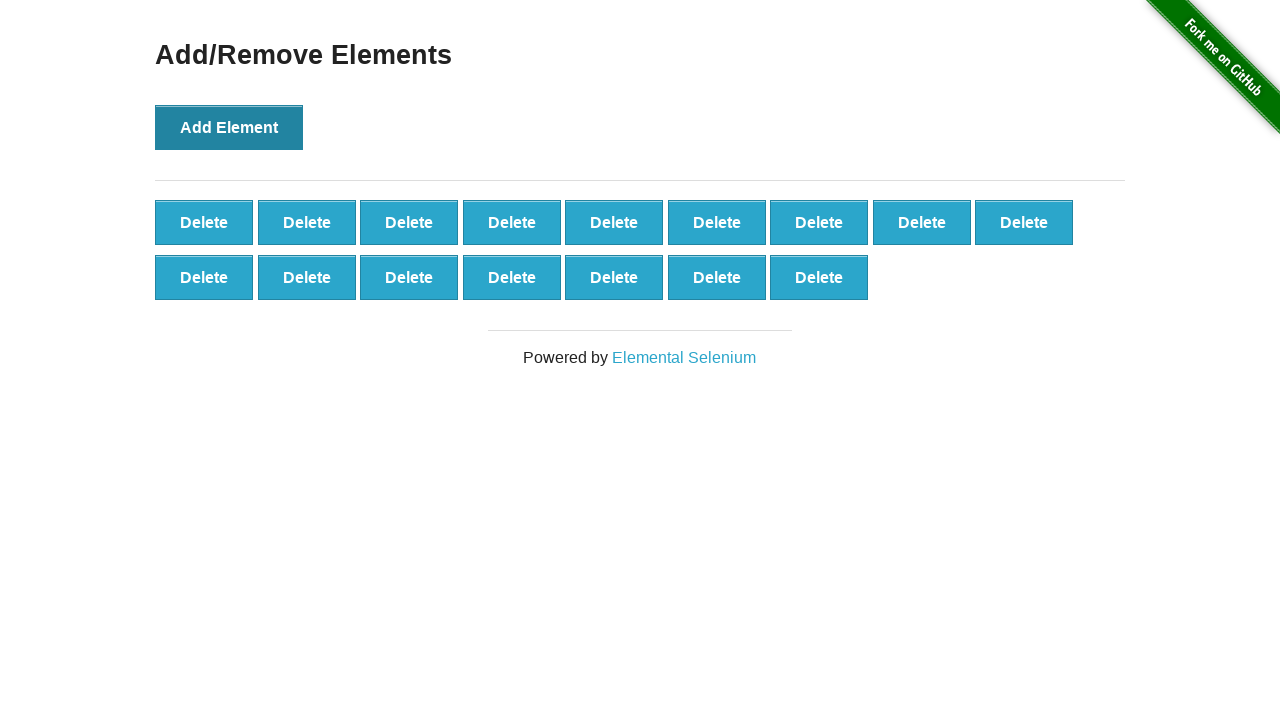

Clicked 'Add Element' button (iteration 17/20) at (229, 127) on xpath=//*[.='Add Element']
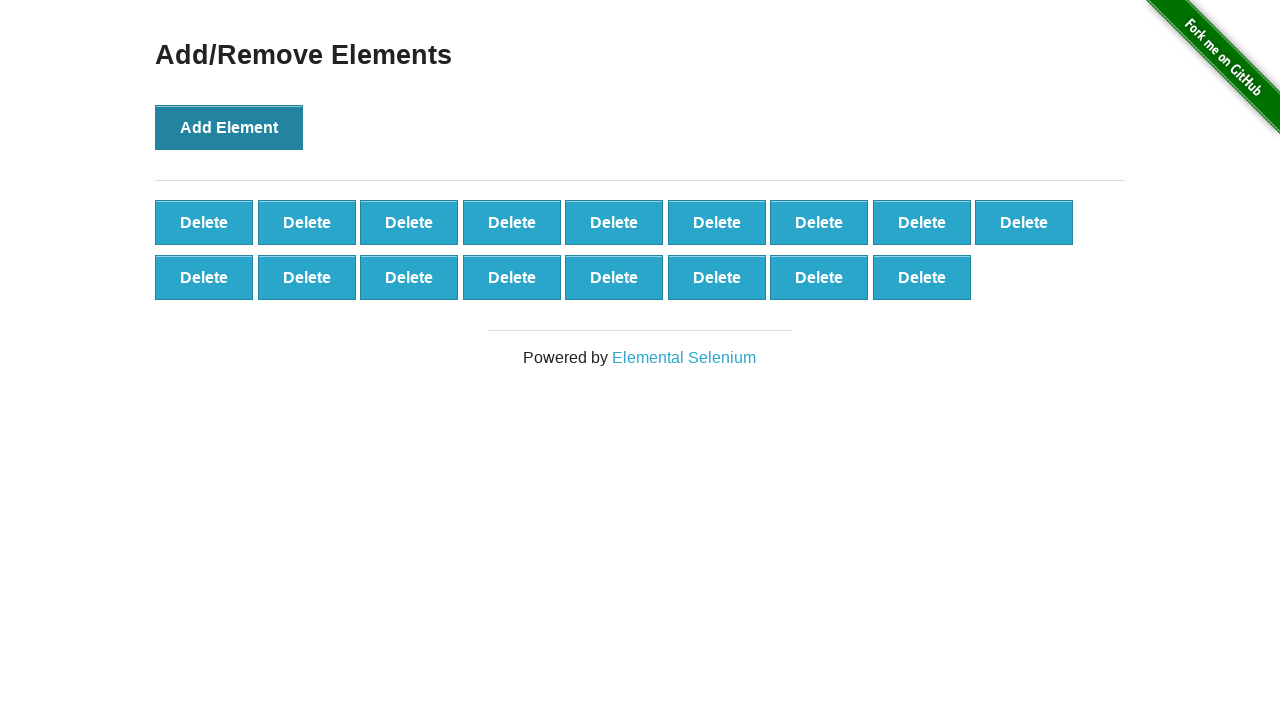

Clicked 'Add Element' button (iteration 18/20) at (229, 127) on xpath=//*[.='Add Element']
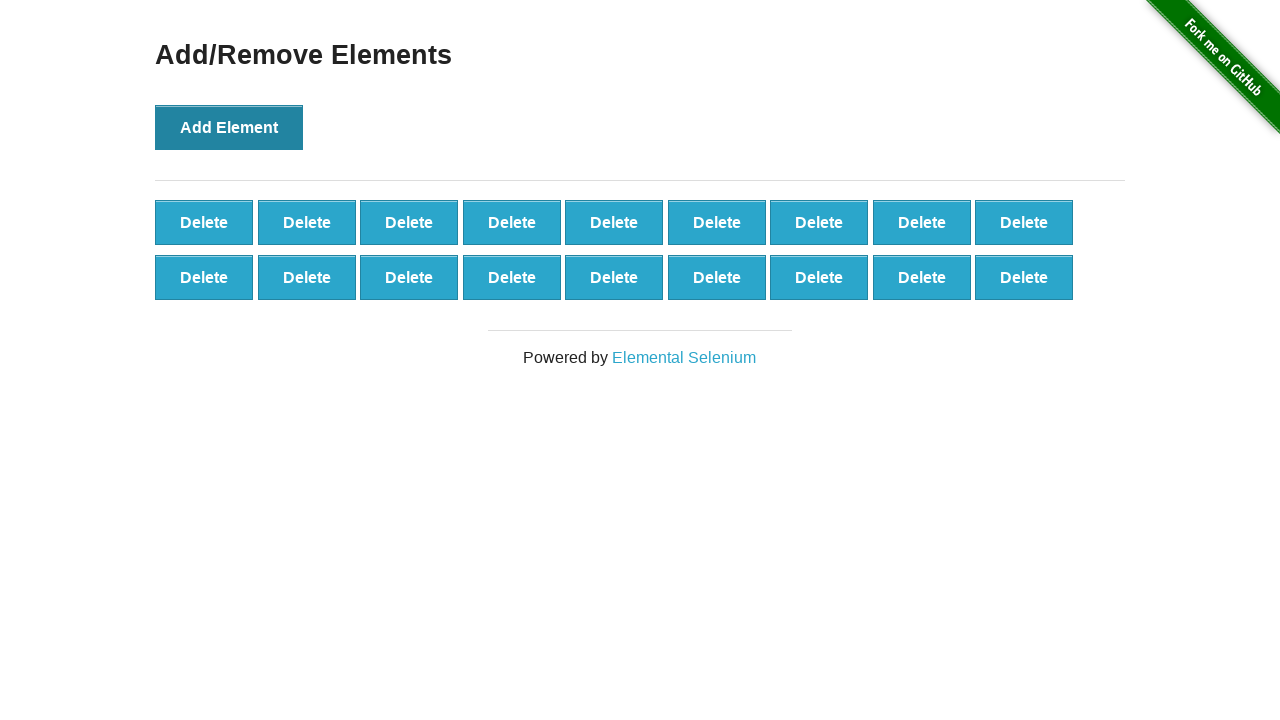

Clicked 'Add Element' button (iteration 19/20) at (229, 127) on xpath=//*[.='Add Element']
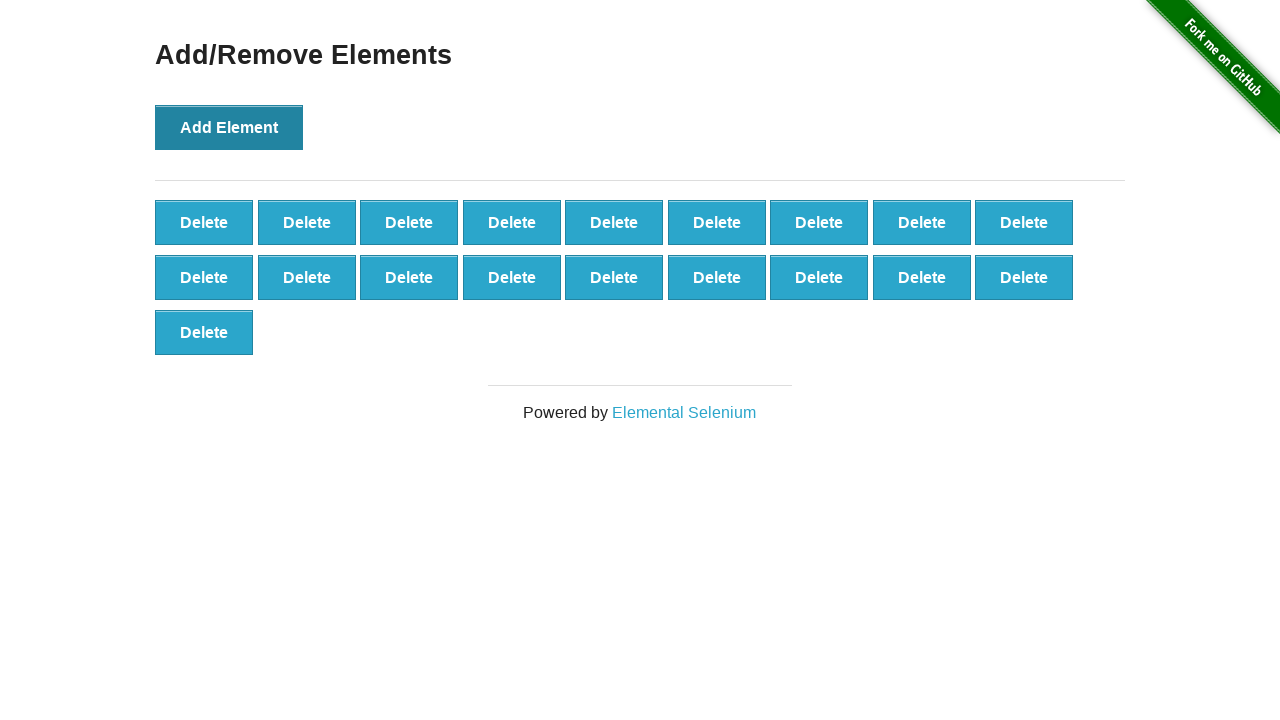

Clicked 'Add Element' button (iteration 20/20) at (229, 127) on xpath=//*[.='Add Element']
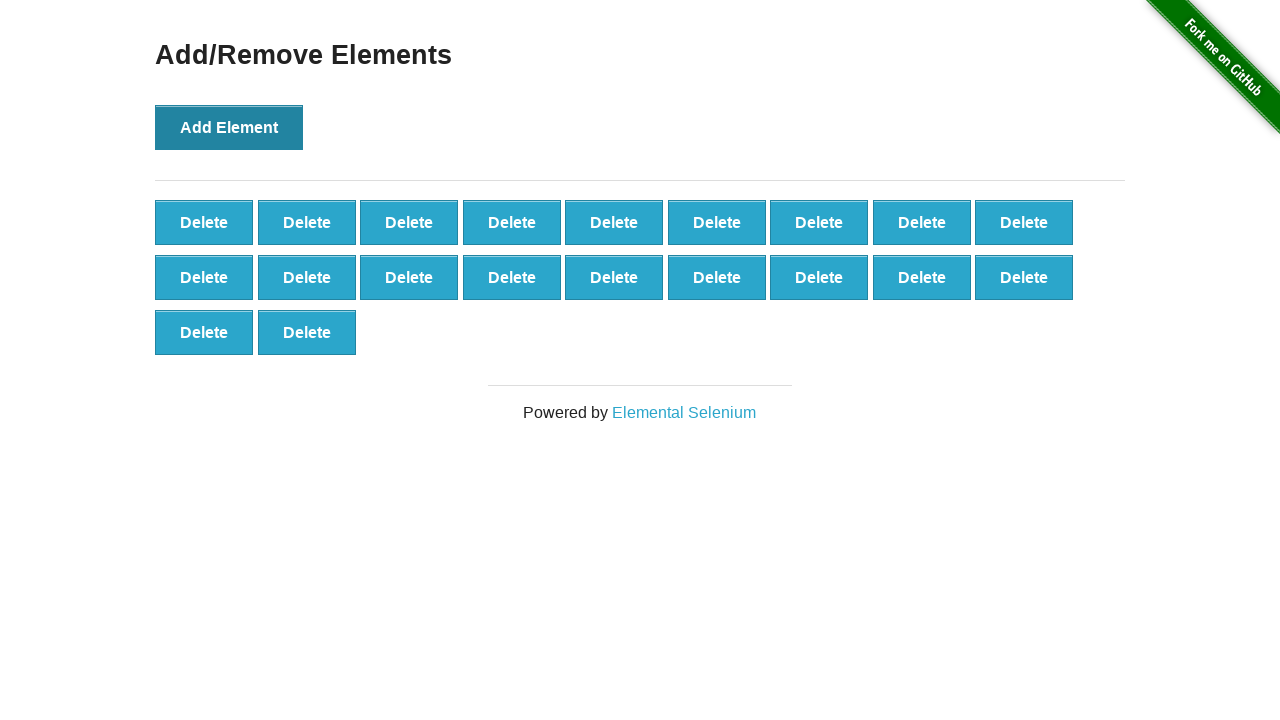

Delete buttons are now visible
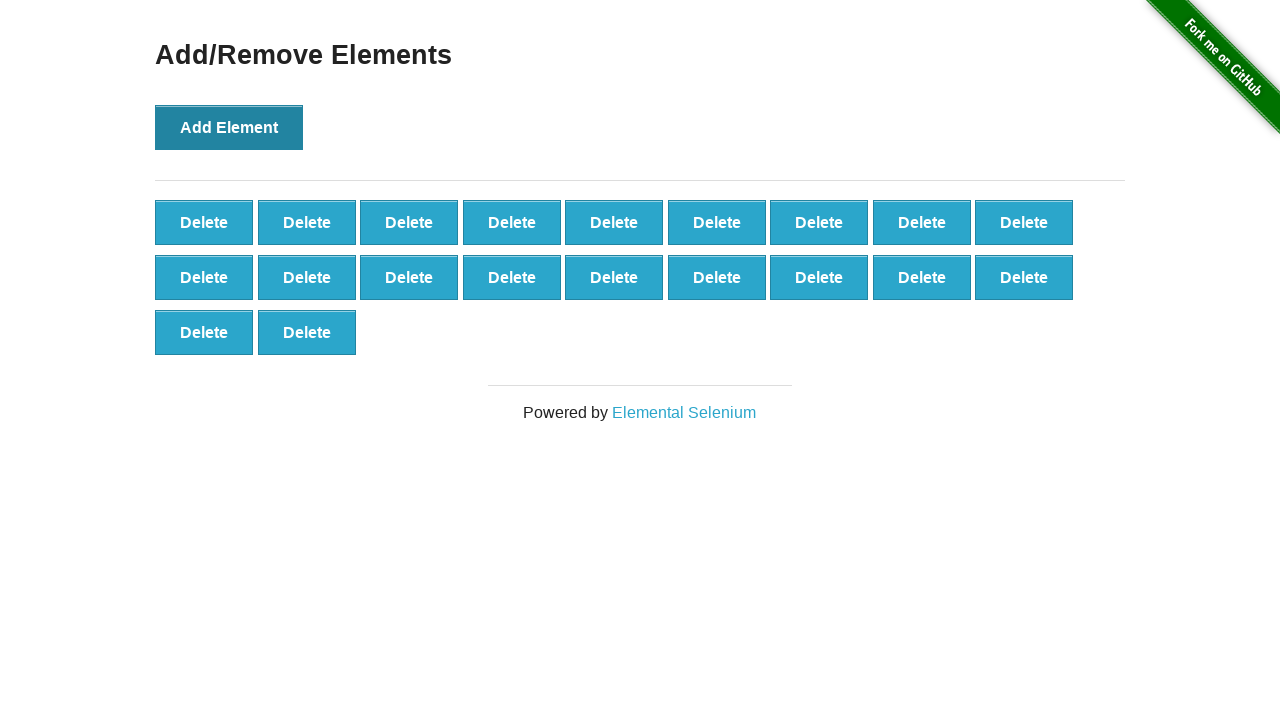

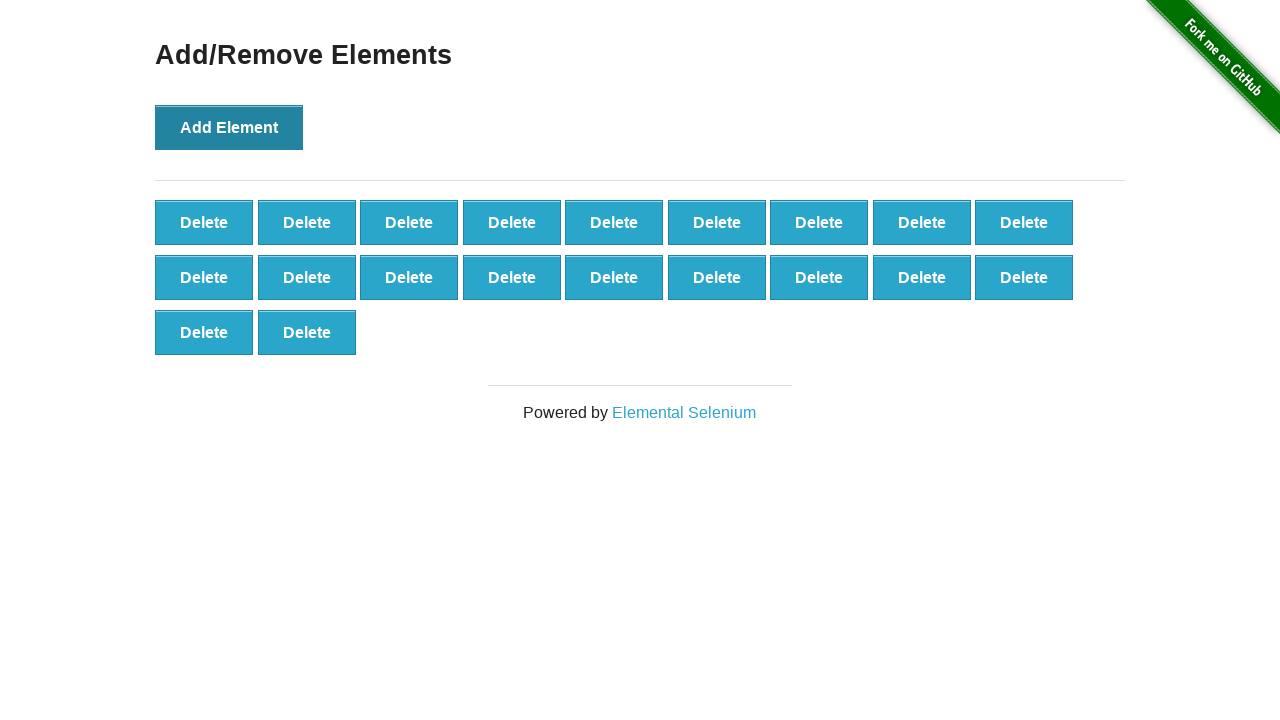